Tests checkbox functionality by clicking on checkbox option 3 and verifying its selected state

Starting URL: https://rahulshettyacademy.com/AutomationPractice/

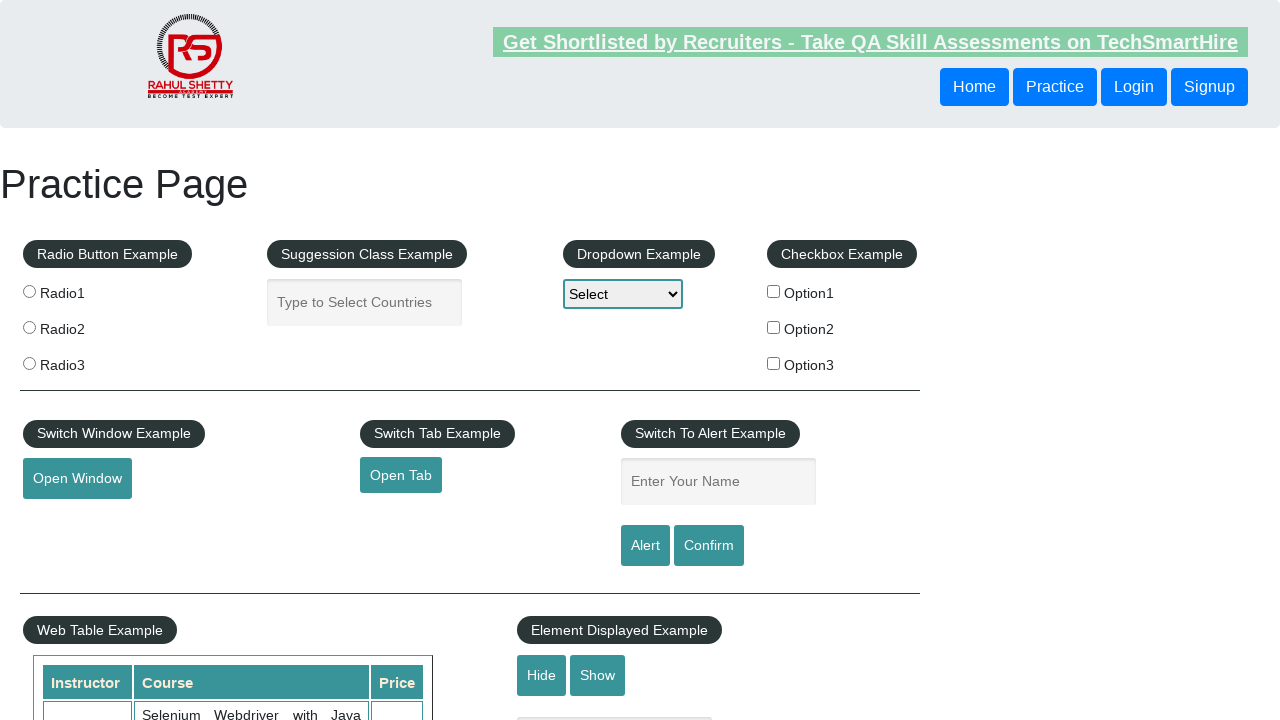

Clicked checkbox option 3 at (774, 363) on #checkBoxOption3
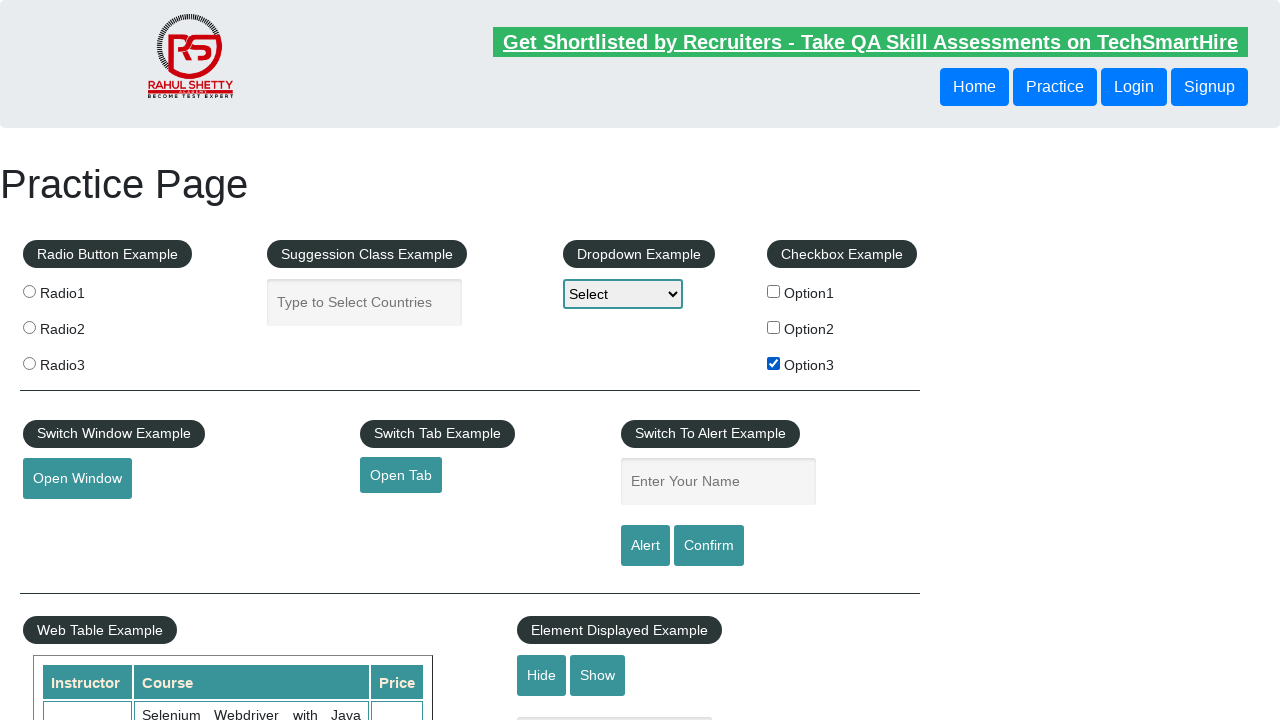

Verified checkbox option 3 is selected
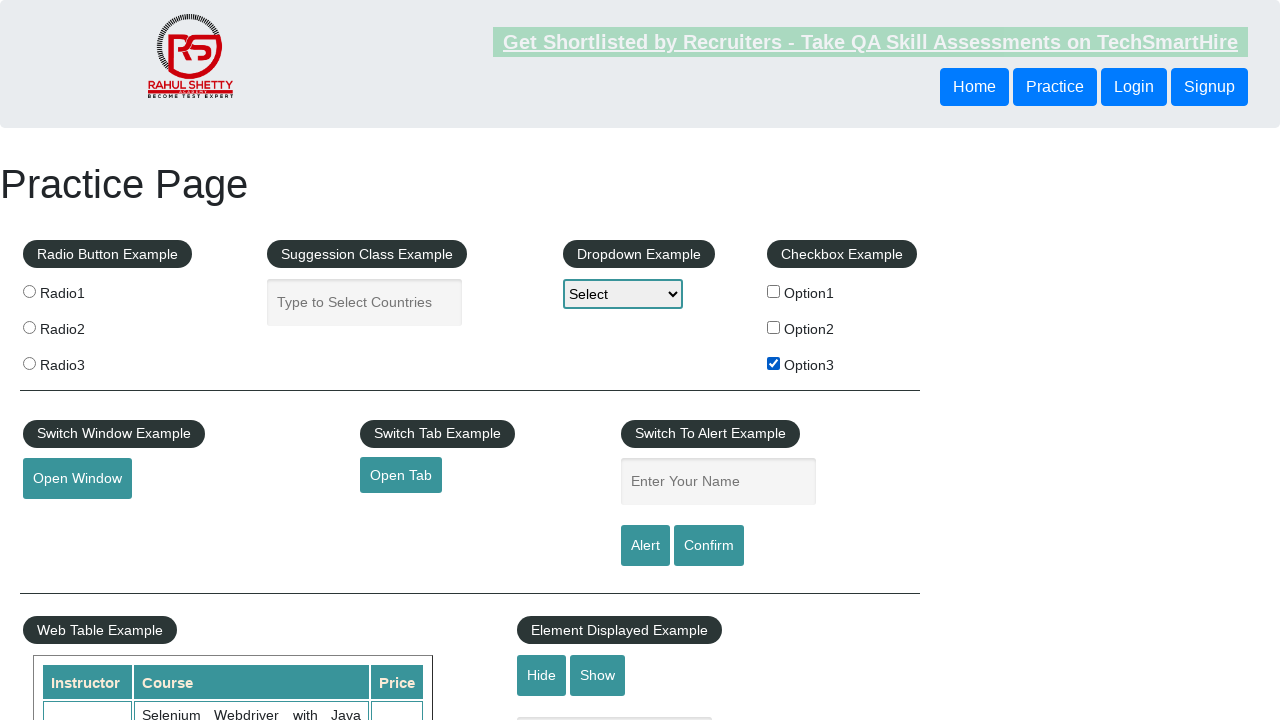

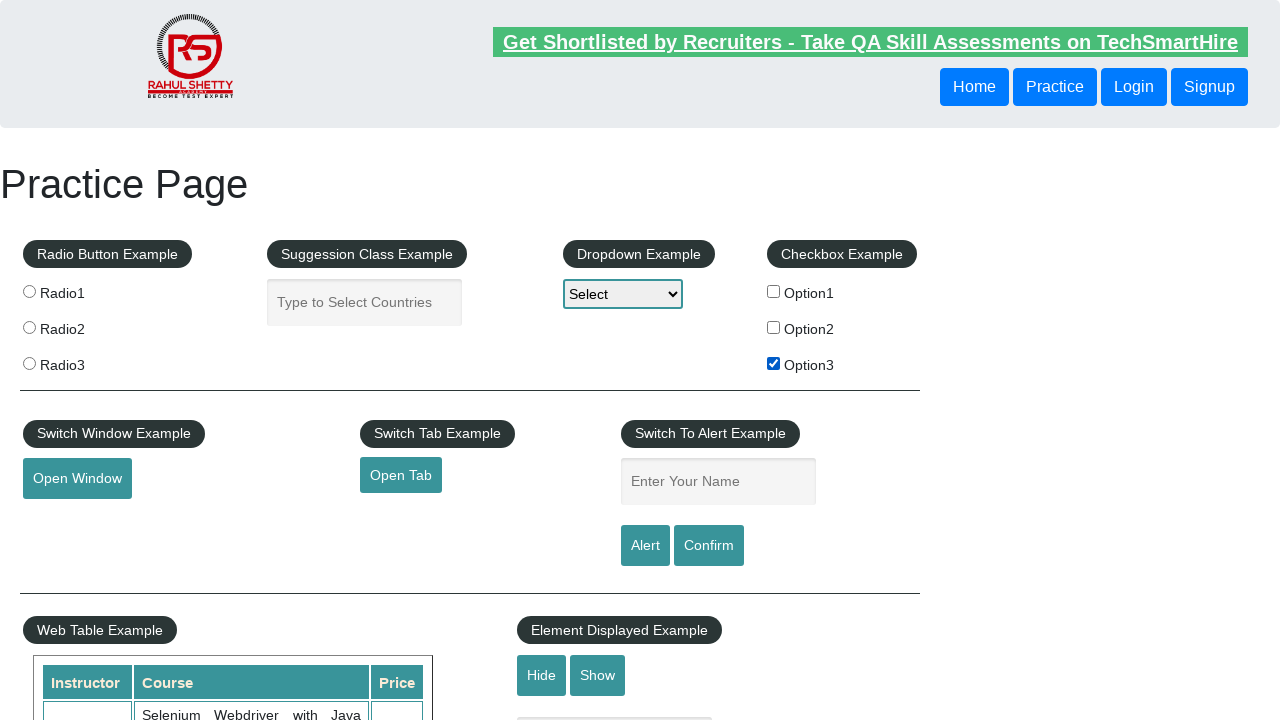